Tests scroll functionality by scrolling down the page 3 times and then scrolling back up 3 times using JavaScript execution.

Starting URL: https://www.meesho.com/

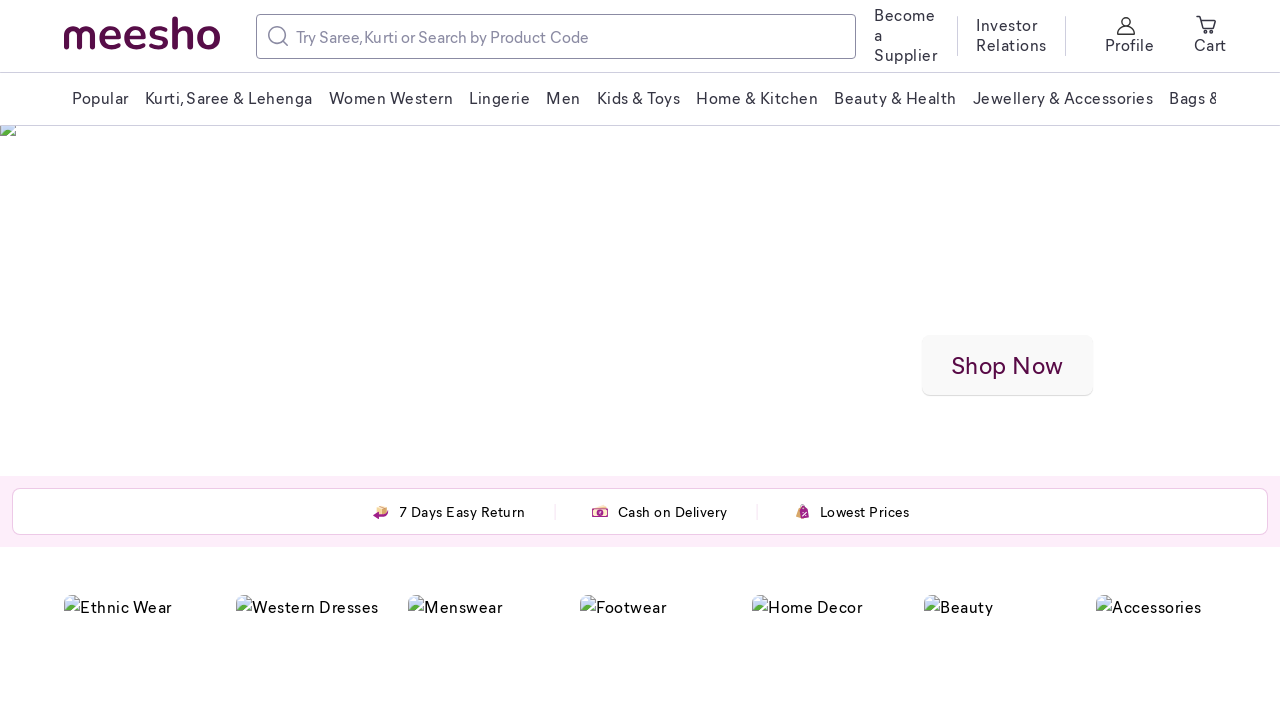

Scrolled down 1000 pixels (scroll down iteration 1/3)
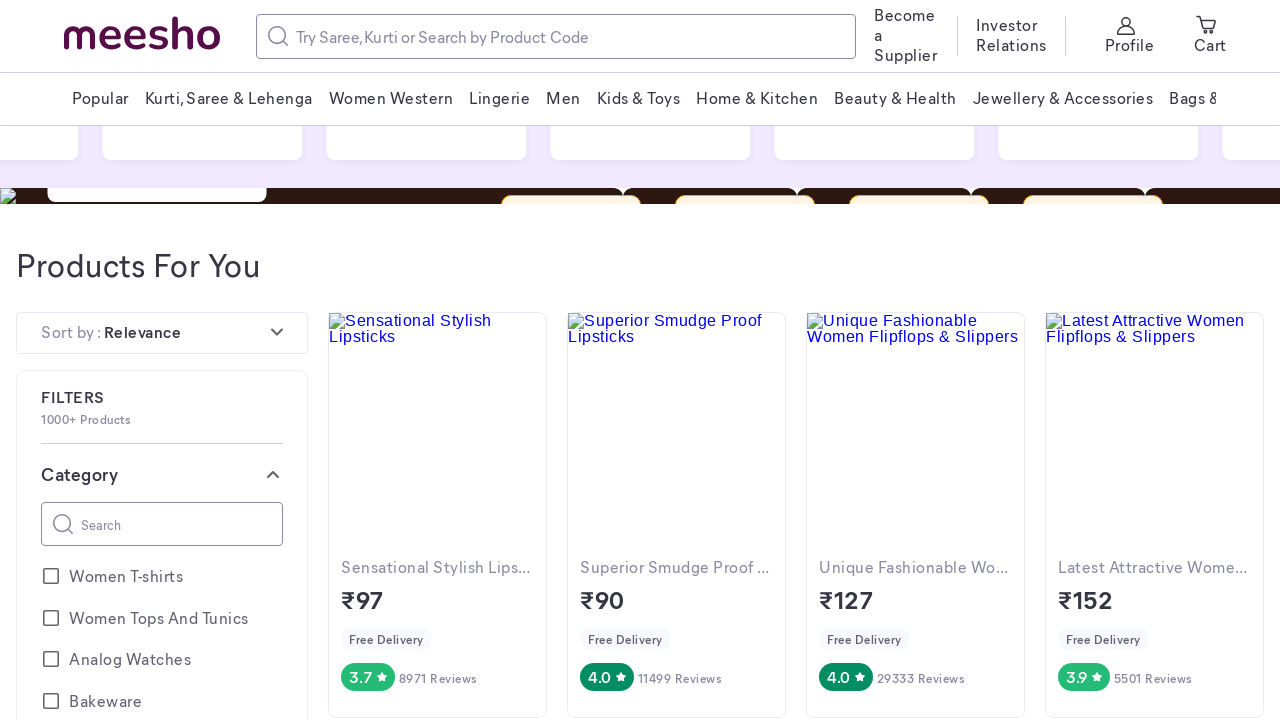

Waited 500ms after scrolling down (scroll down iteration 1/3)
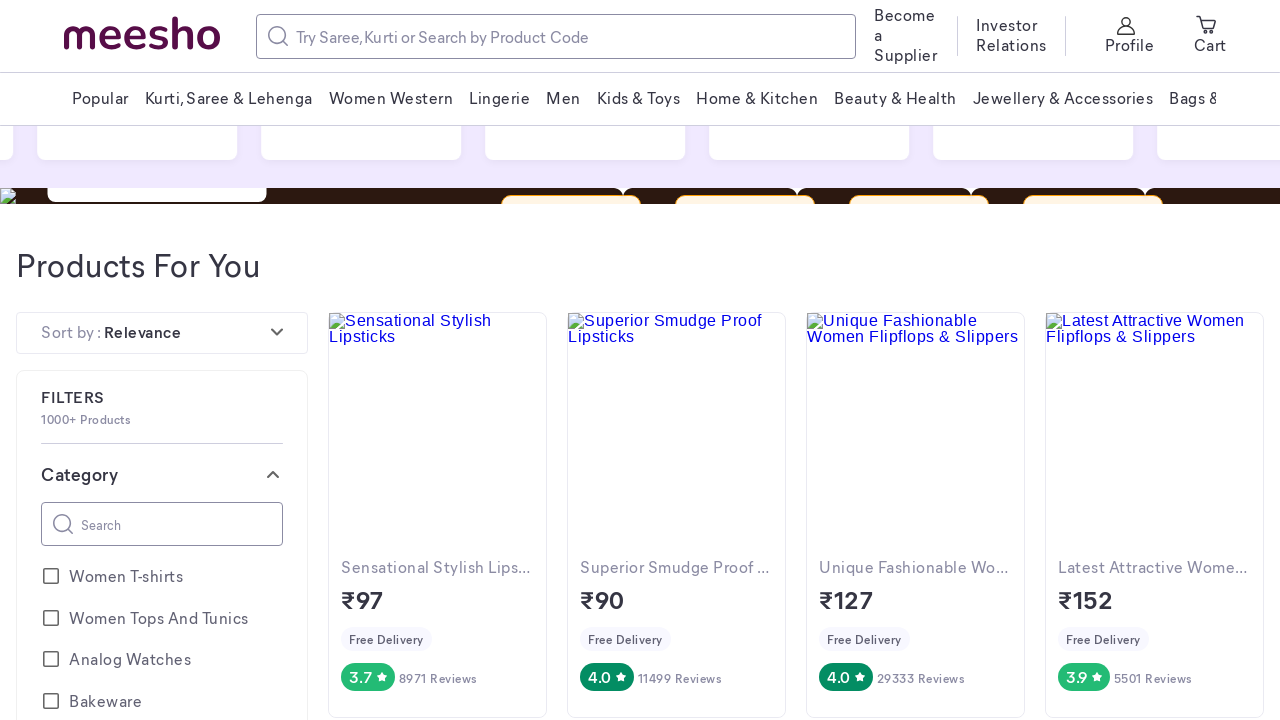

Scrolled down 1000 pixels (scroll down iteration 2/3)
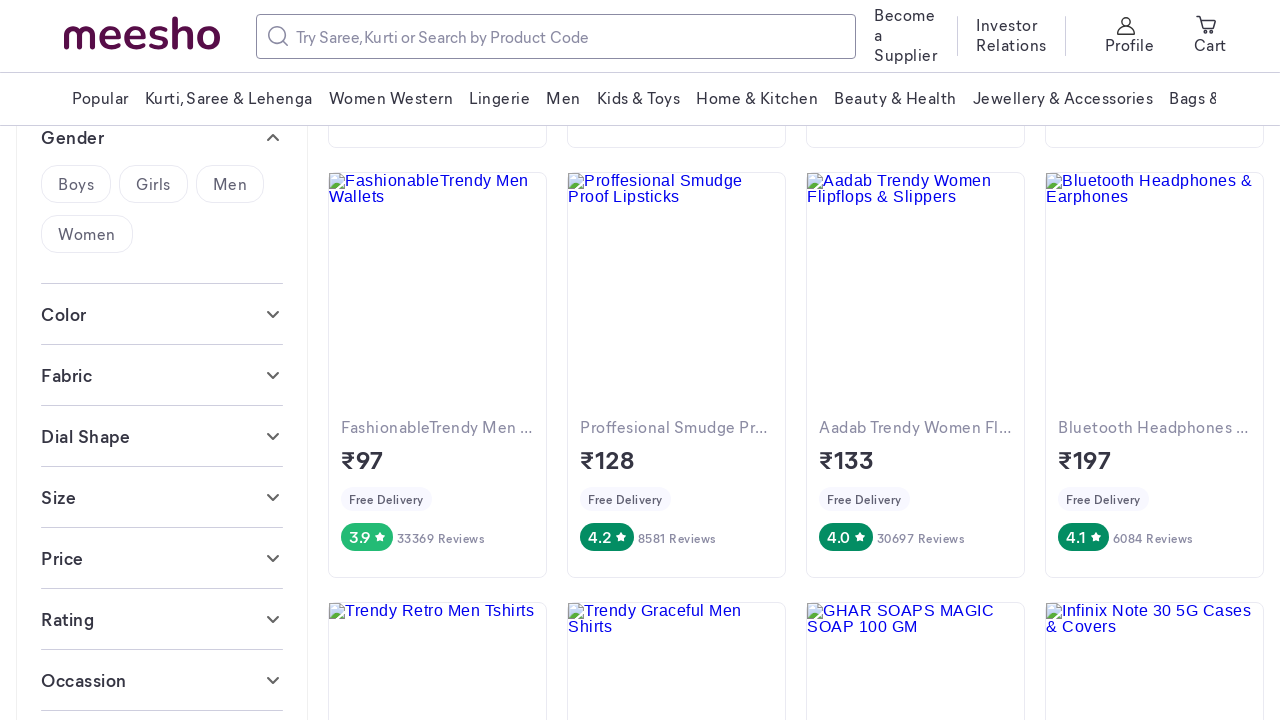

Waited 500ms after scrolling down (scroll down iteration 2/3)
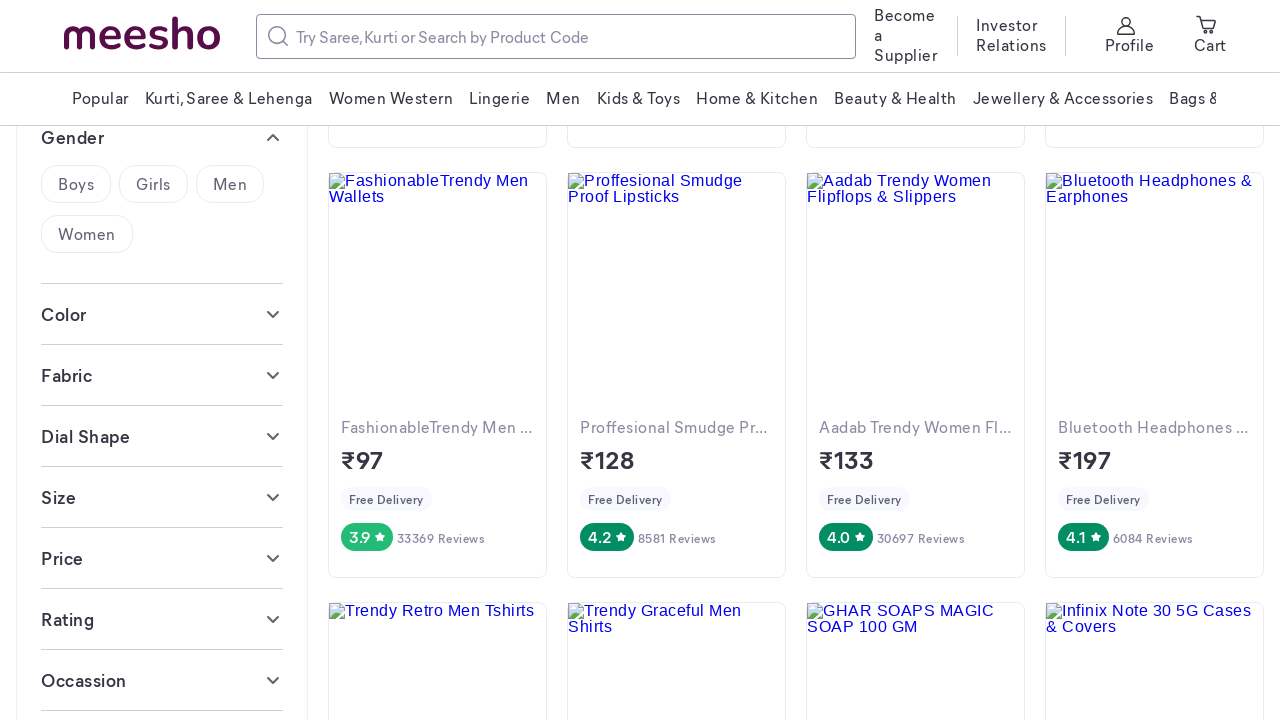

Scrolled down 1000 pixels (scroll down iteration 3/3)
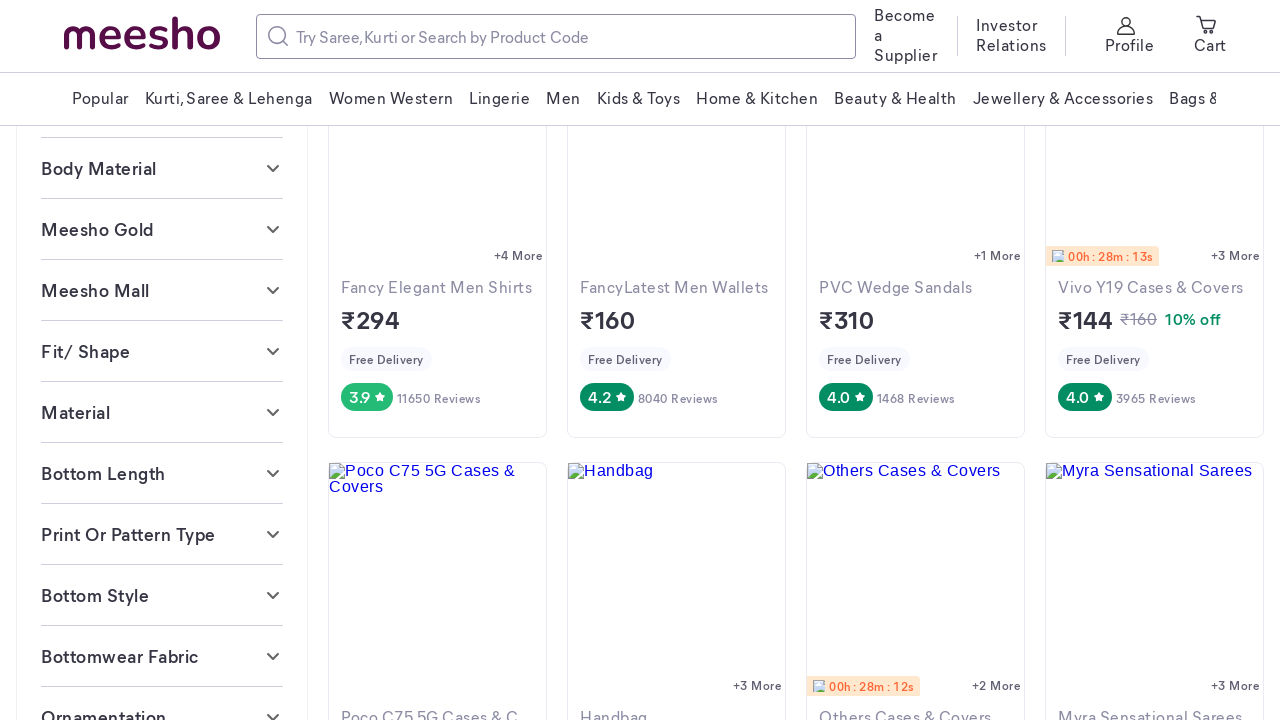

Waited 500ms after scrolling down (scroll down iteration 3/3)
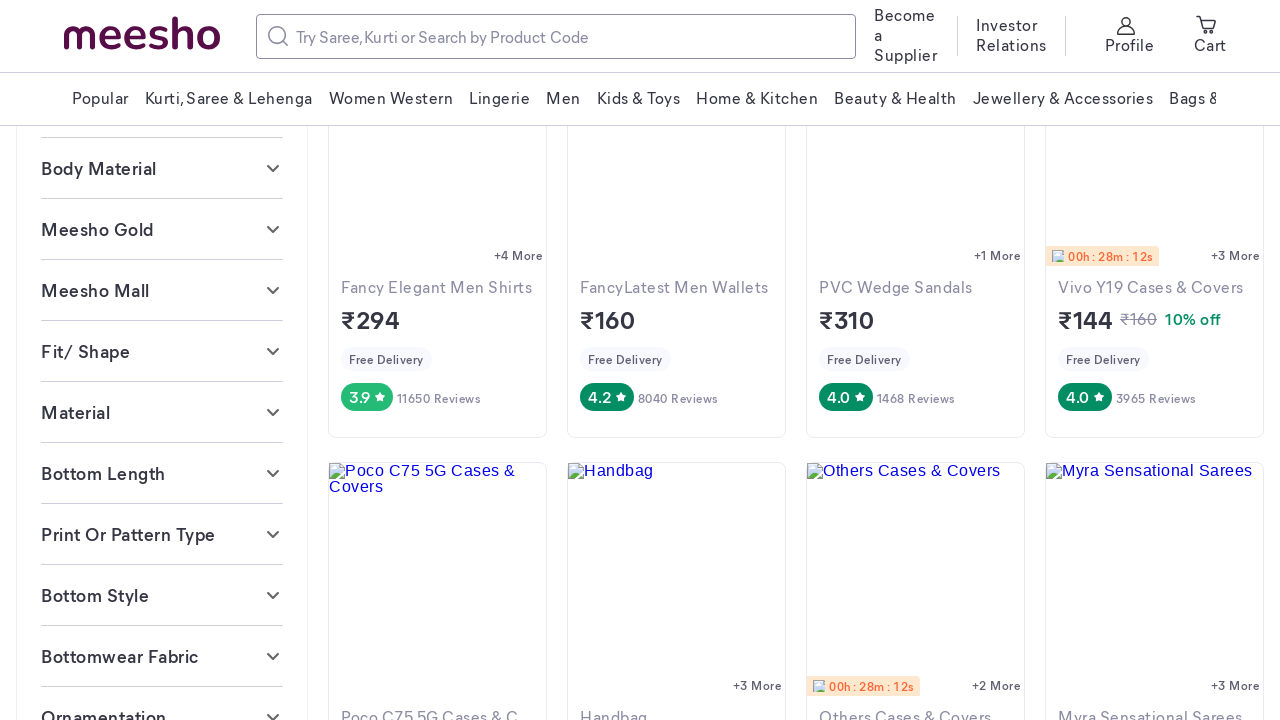

Scrolled up 1000 pixels (scroll up iteration 1/3)
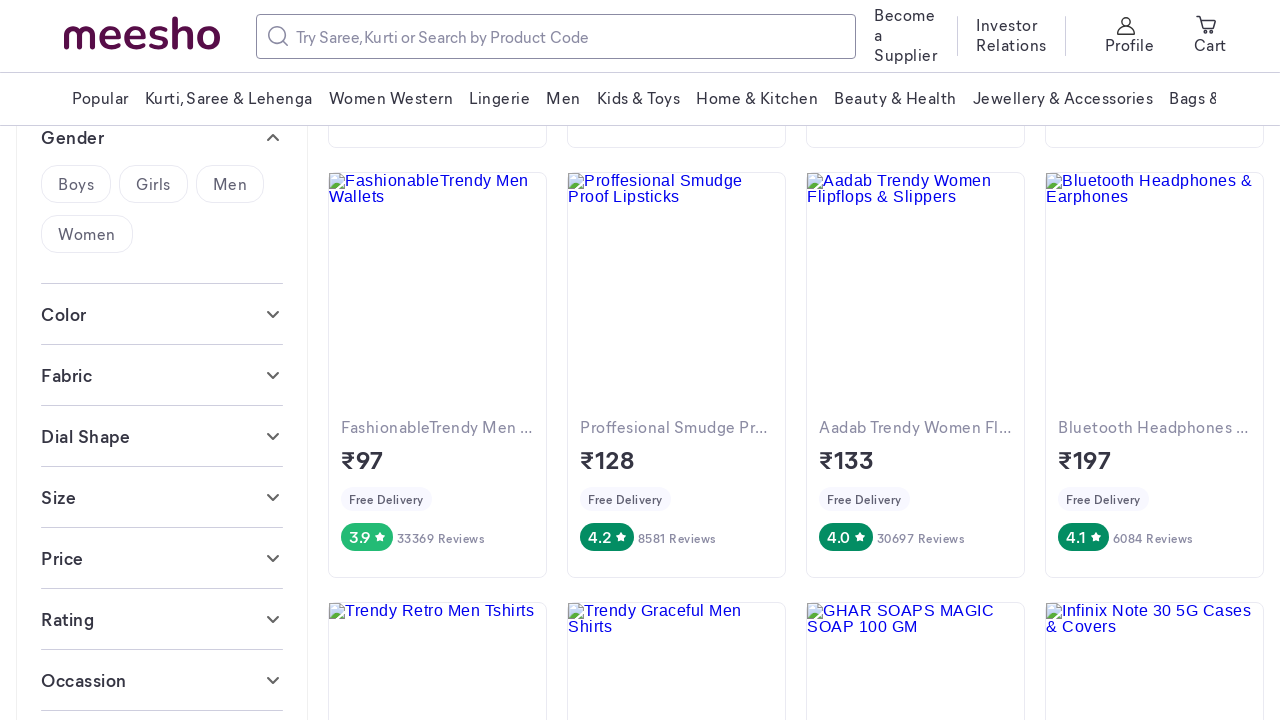

Waited 500ms after scrolling up (scroll up iteration 1/3)
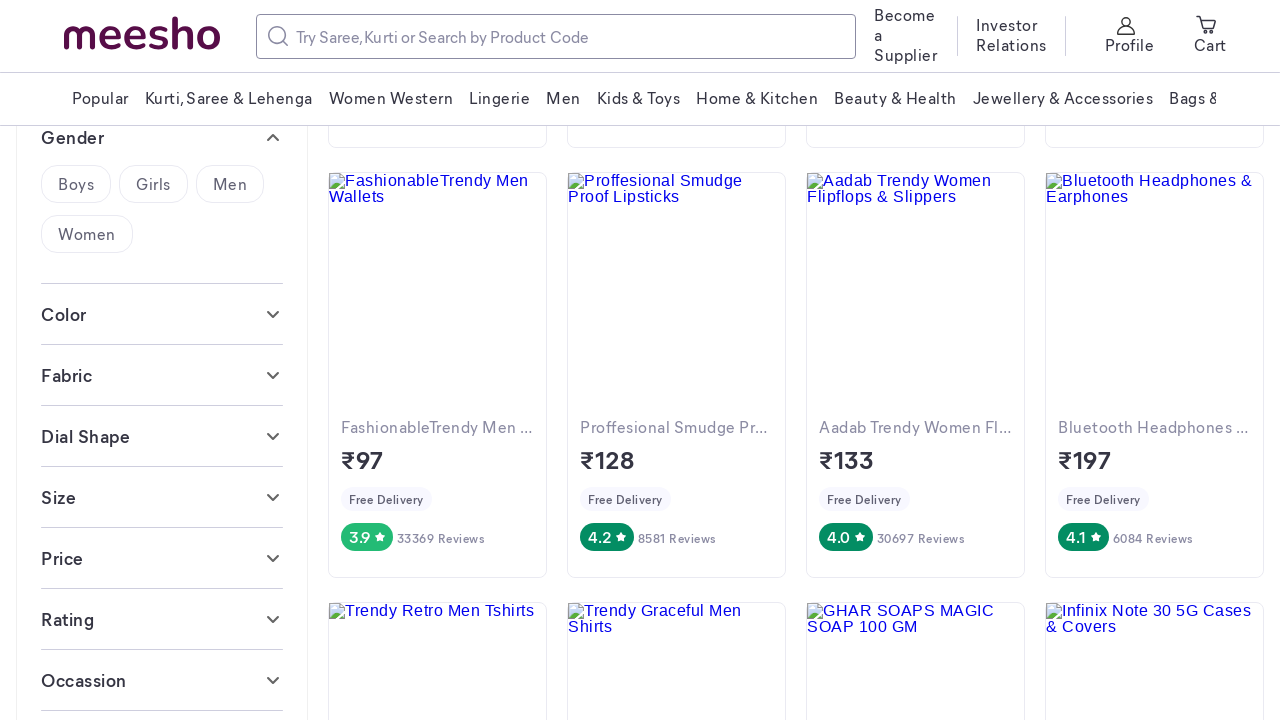

Scrolled up 1000 pixels (scroll up iteration 2/3)
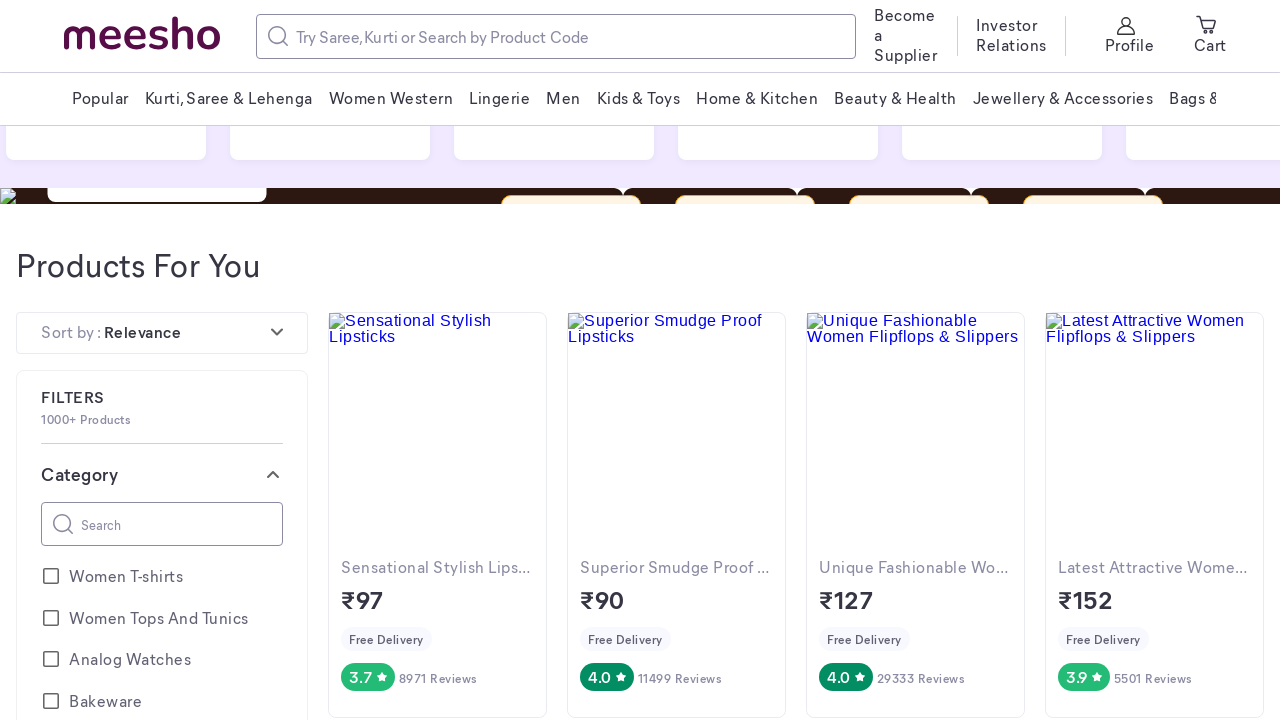

Waited 500ms after scrolling up (scroll up iteration 2/3)
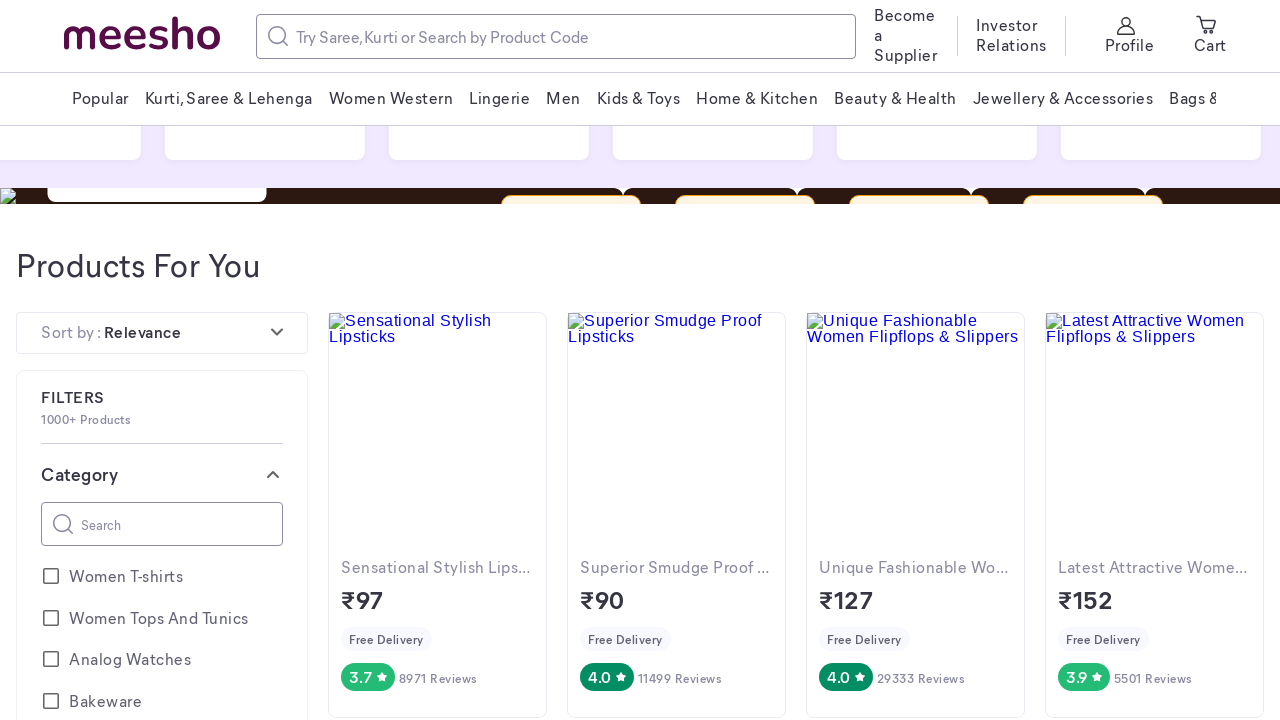

Scrolled up 1000 pixels (scroll up iteration 3/3)
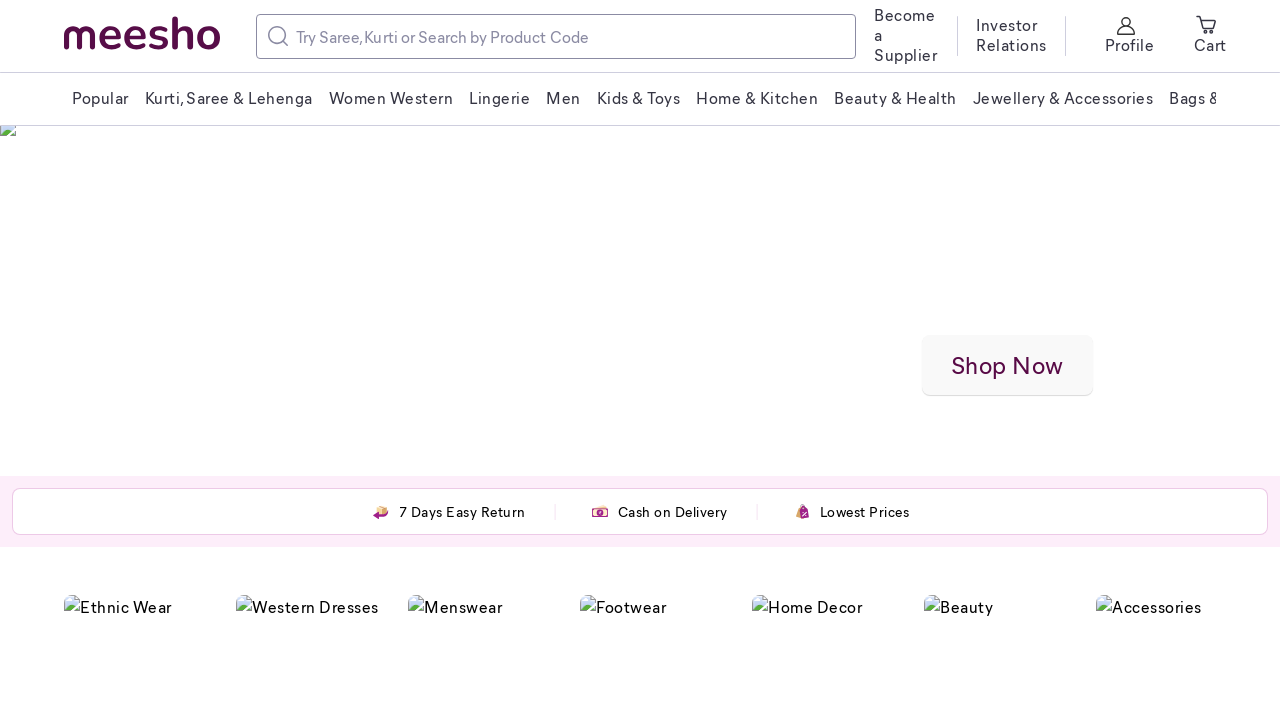

Waited 500ms after scrolling up (scroll up iteration 3/3)
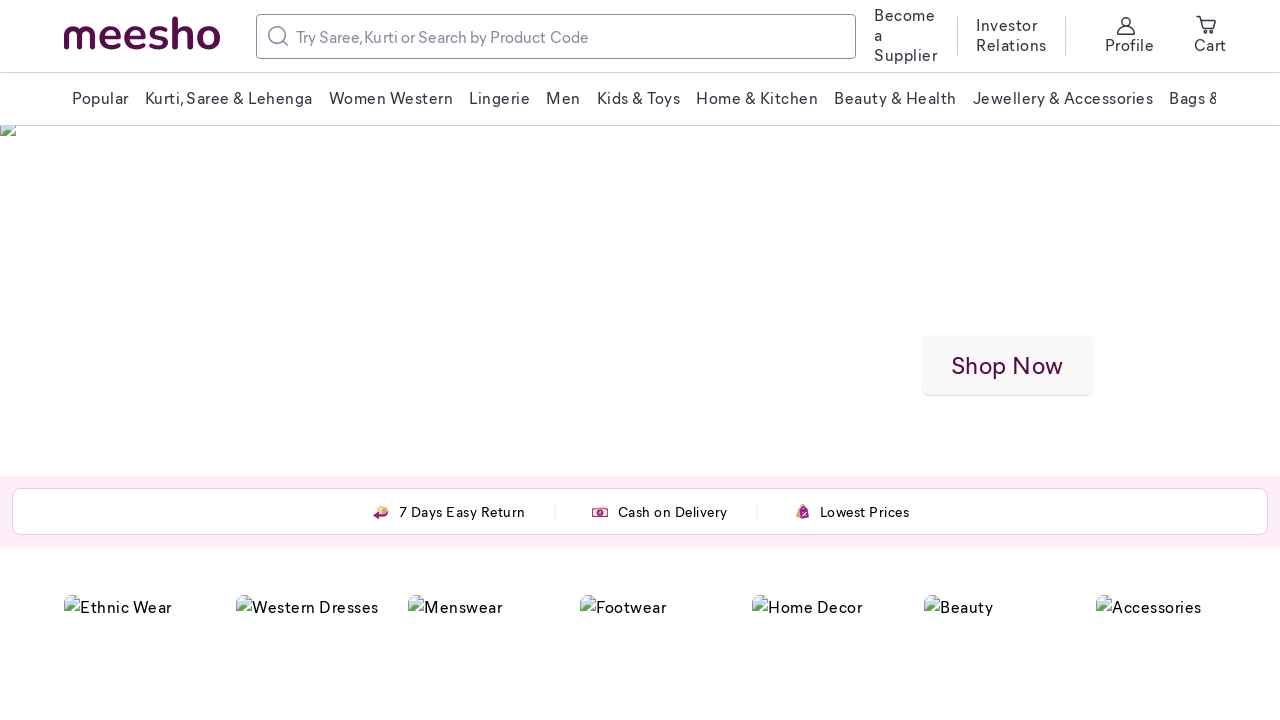

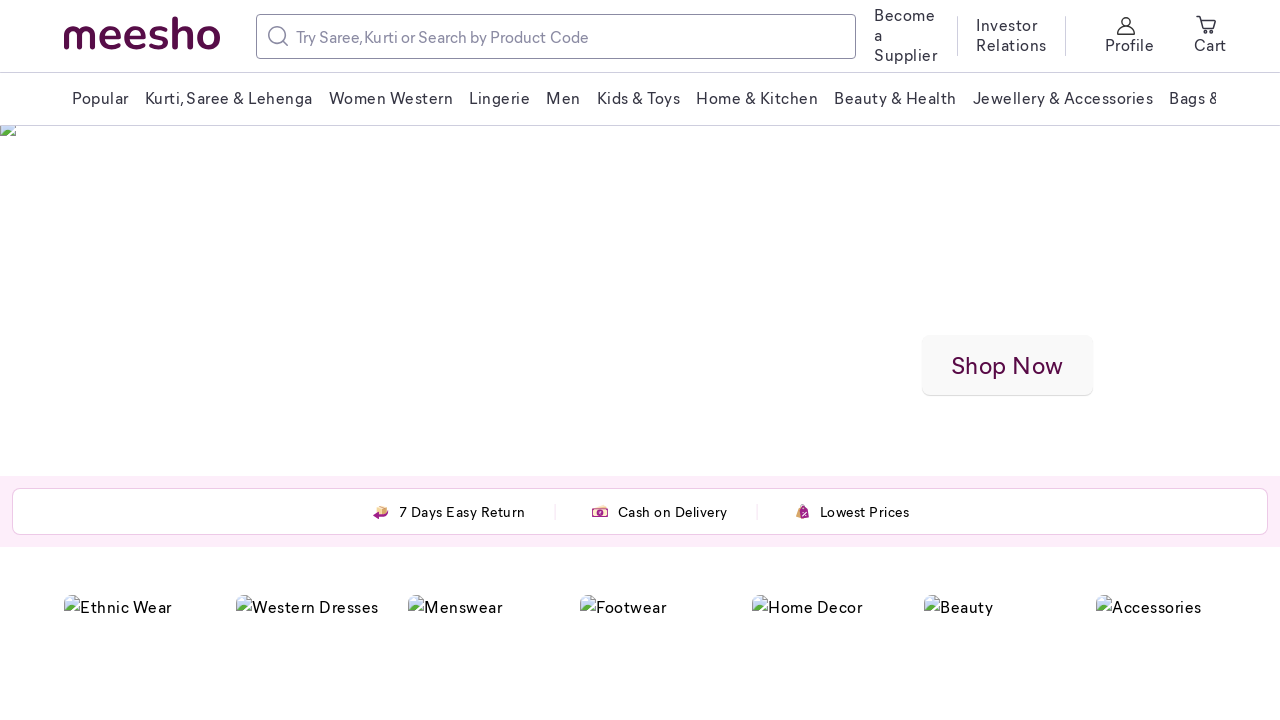